Tests selecting an option from a dropdown list using the built-in select method and verifying the selection

Starting URL: http://the-internet.herokuapp.com/dropdown

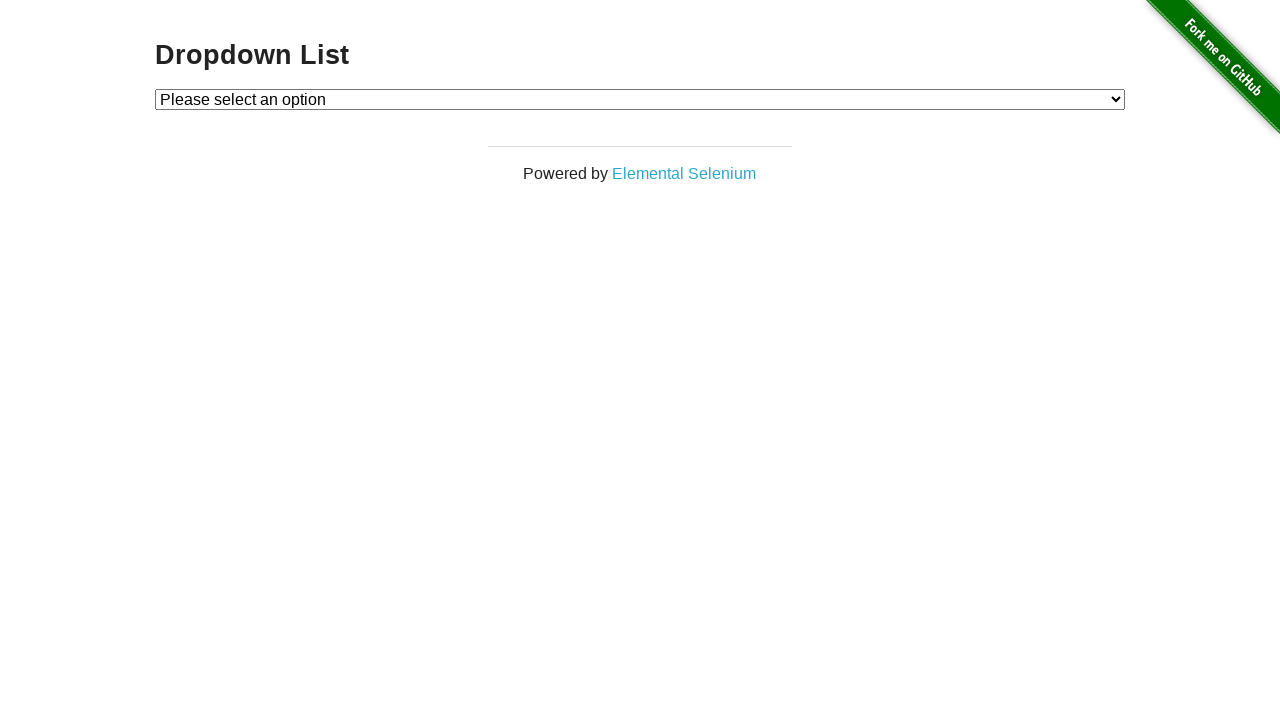

Navigated to dropdown test page
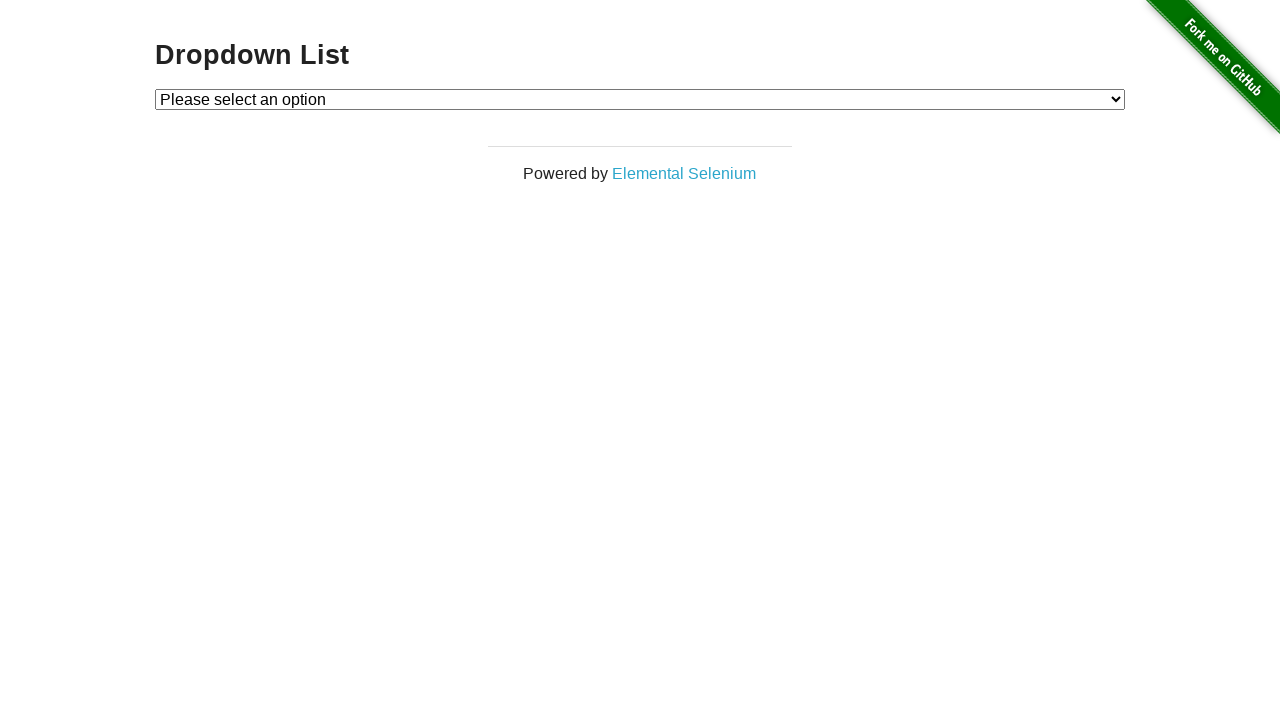

Selected 'Option 1' from dropdown menu on #dropdown
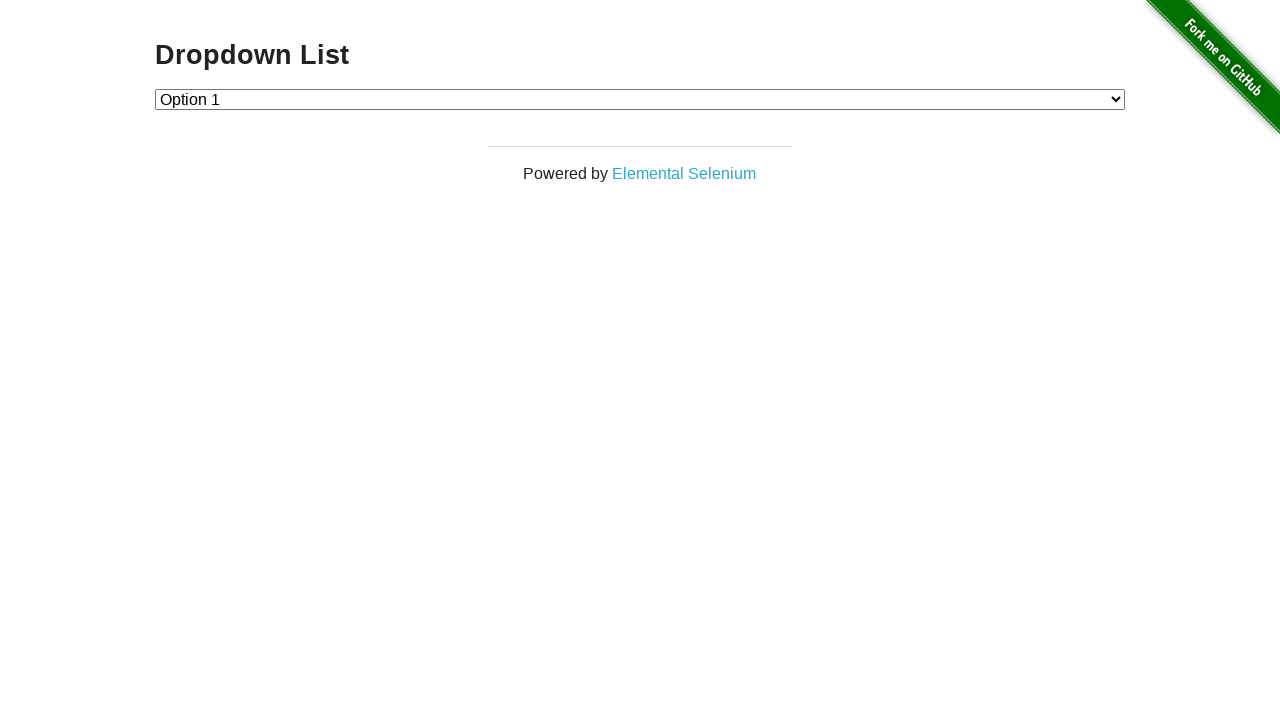

Retrieved selected option text
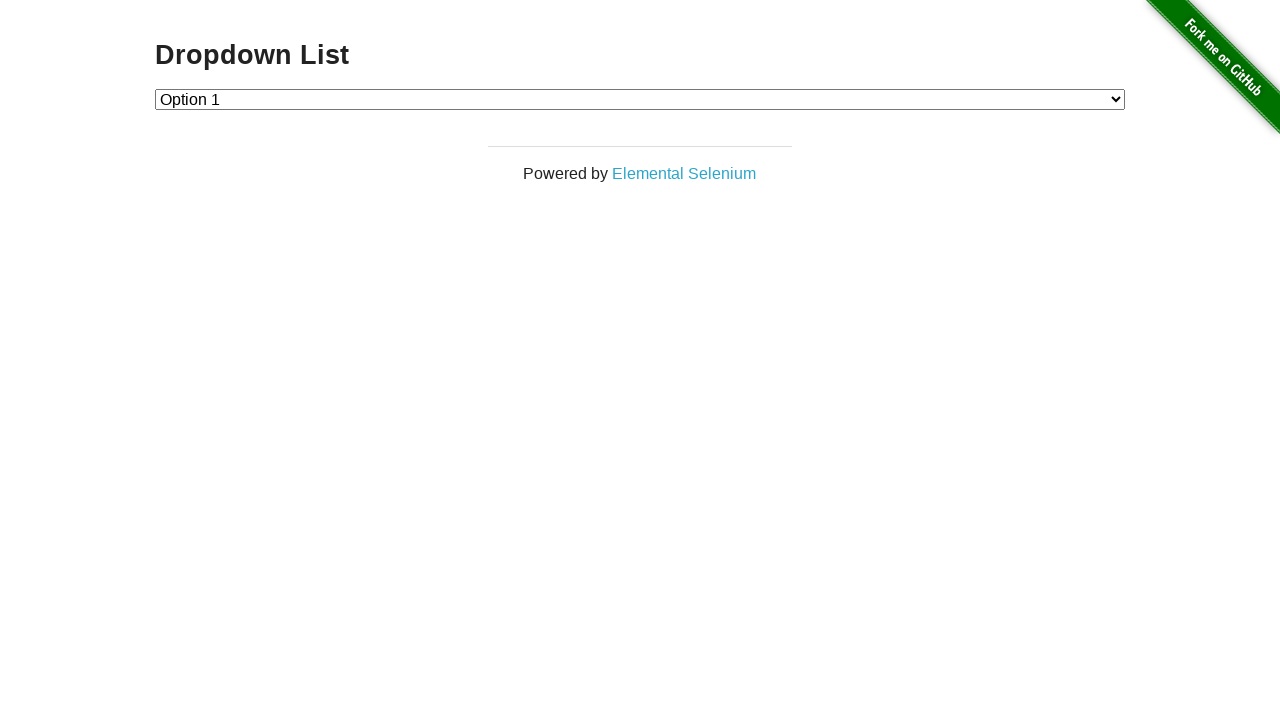

Verified that 'Option 1' is selected in dropdown
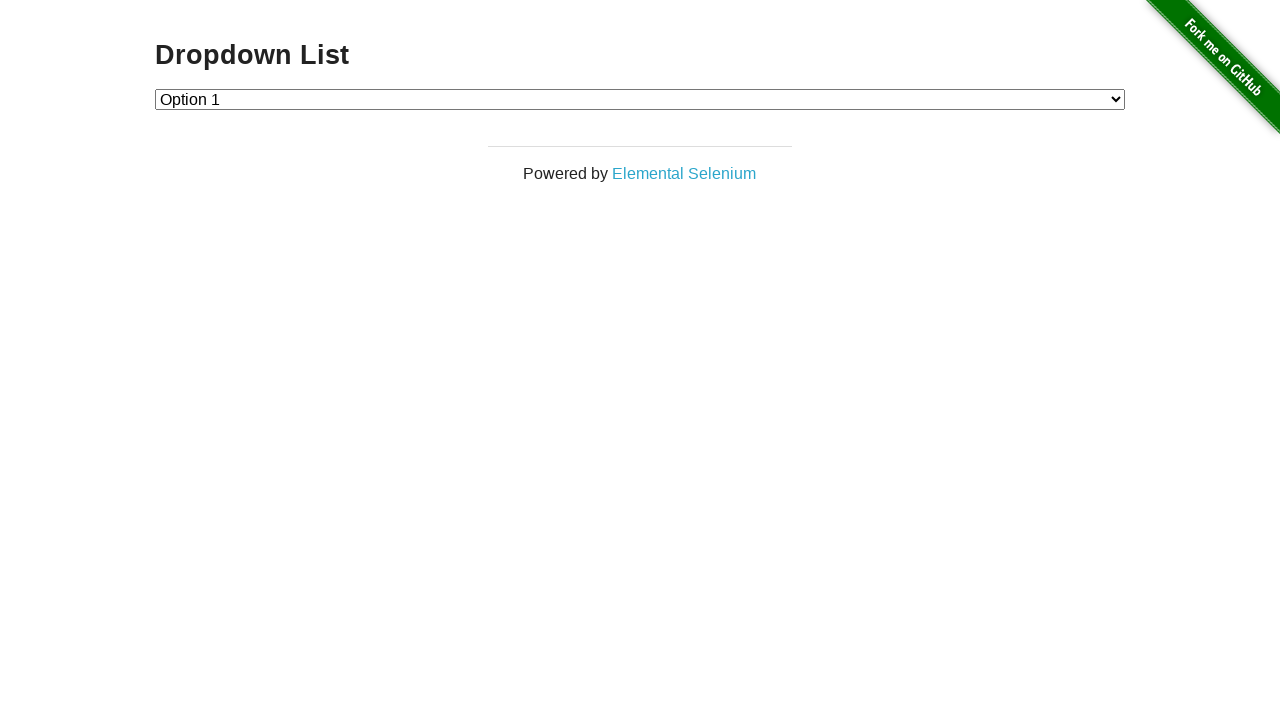

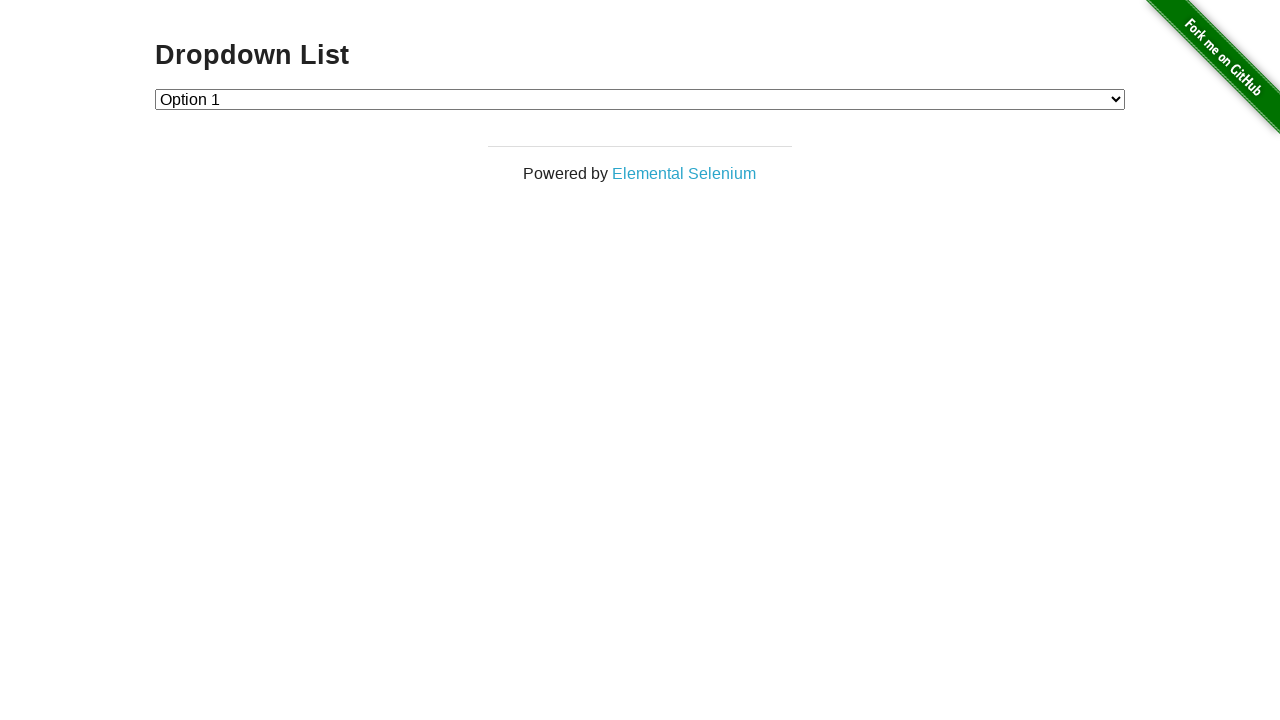